Tests the search functionality on an e-commerce practice site by entering a search term "ber" and verifying that product results are displayed.

Starting URL: https://rahulshettyacademy.com/seleniumPractise/#/

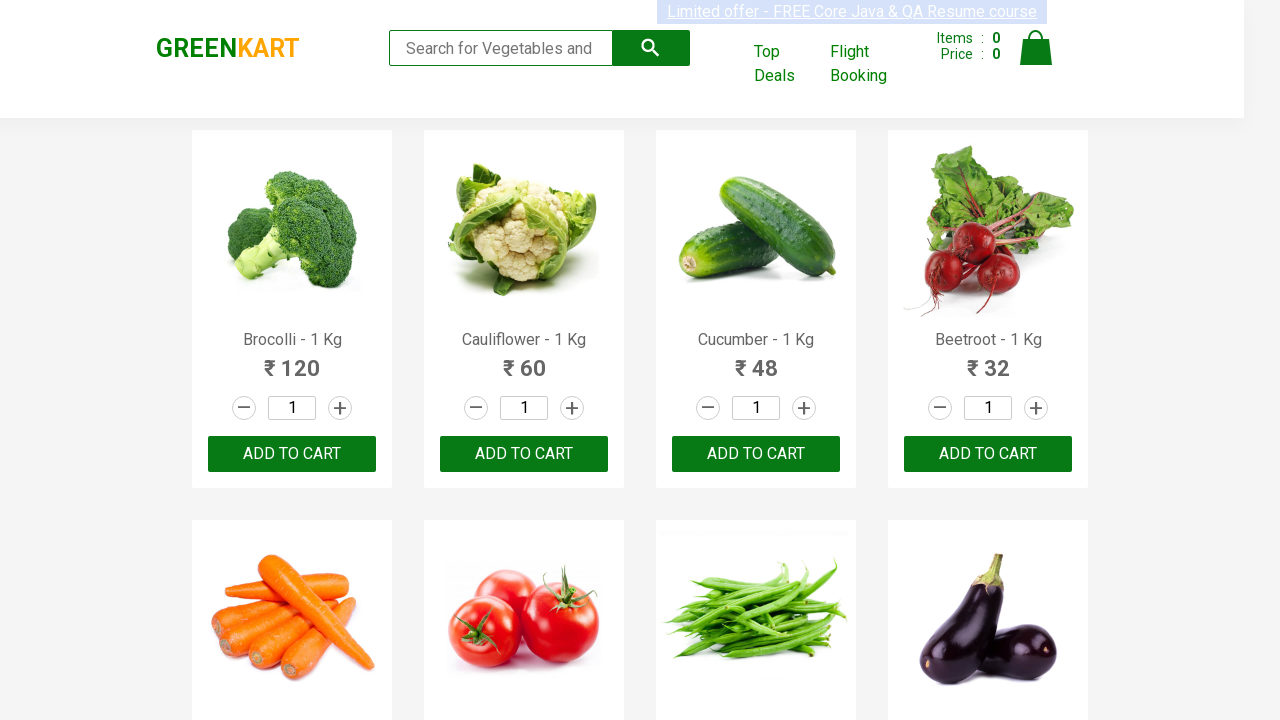

Entered search term 'ber' in the search box on .search-keyword
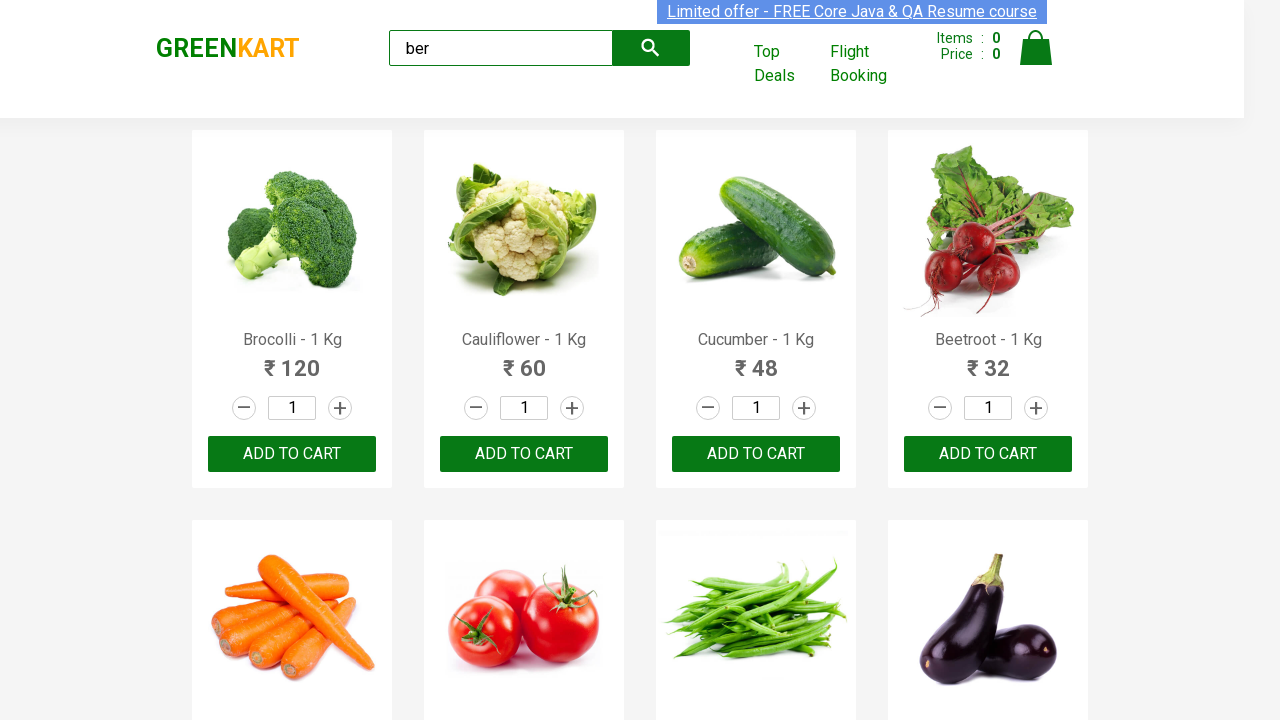

Search results loaded and products div became visible
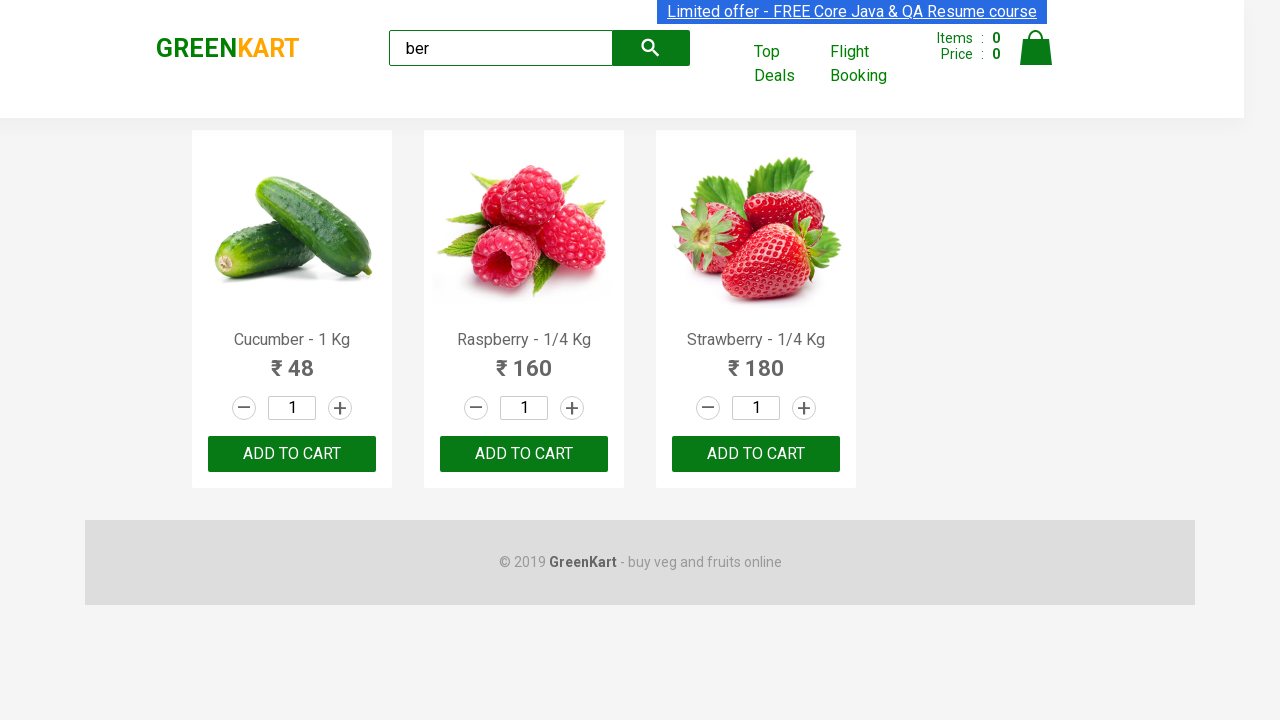

Located product results elements
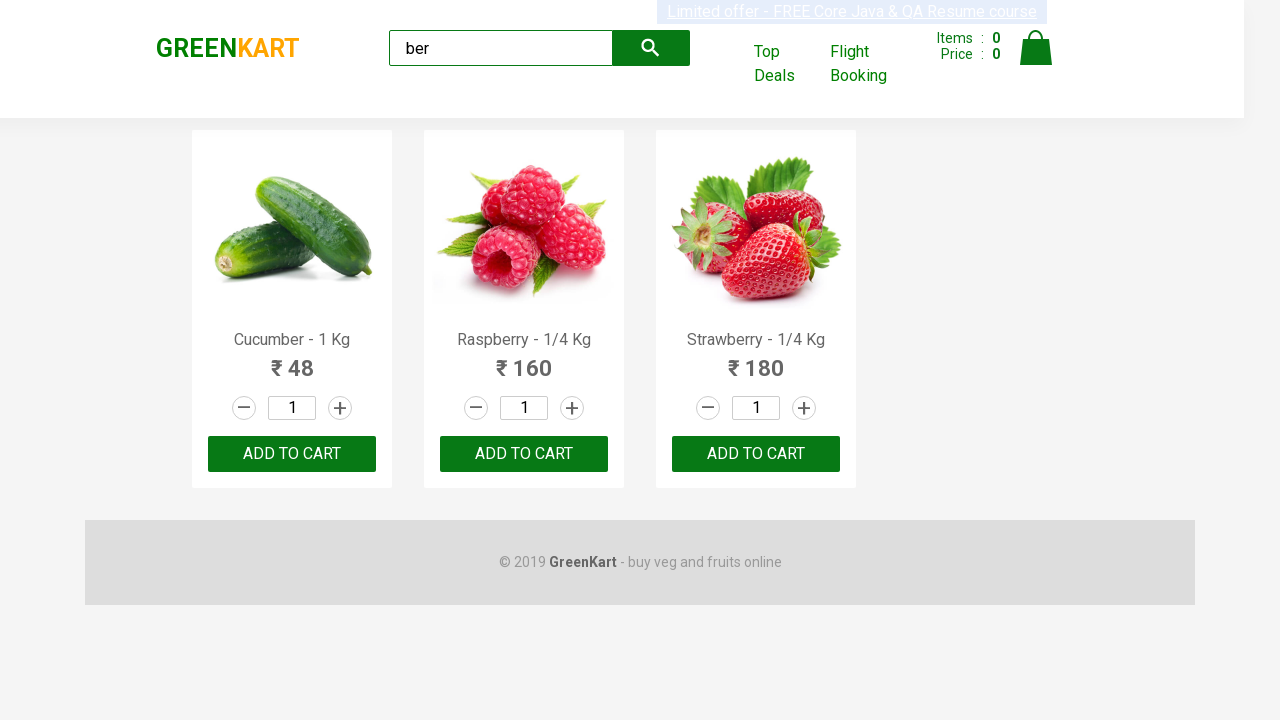

Counted 3 product results
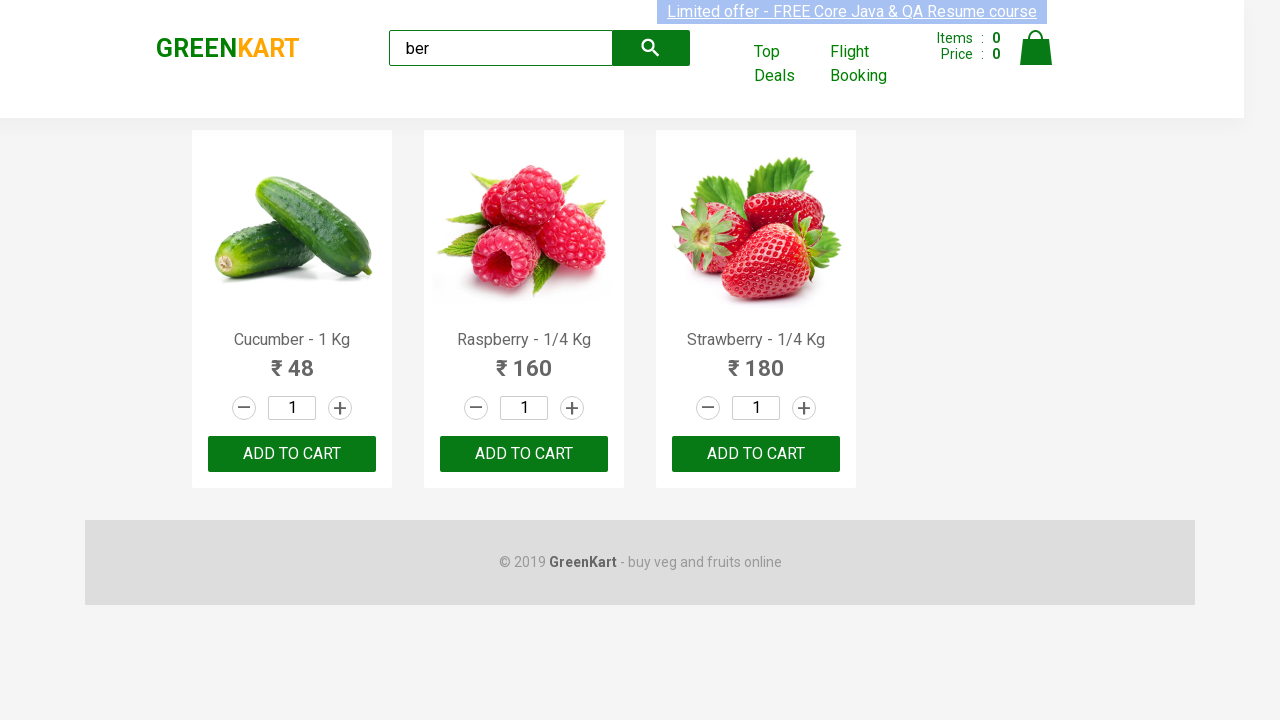

Verified that search results are displayed (assertion passed)
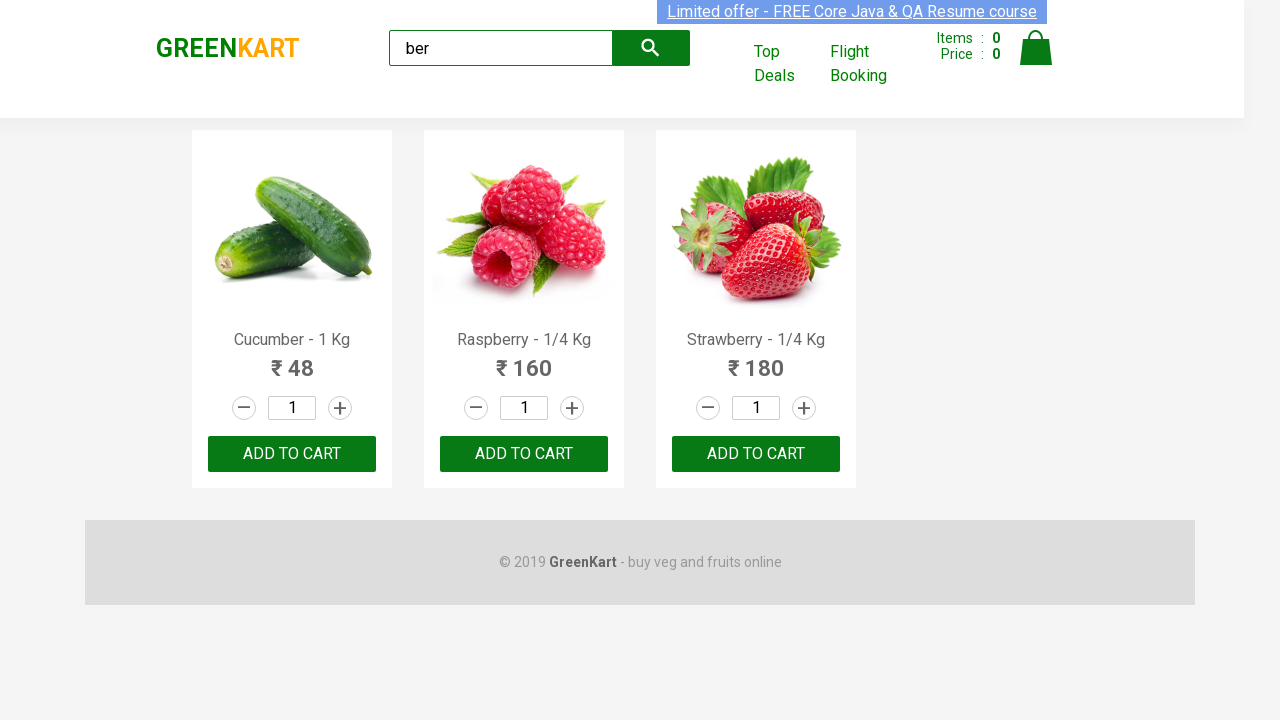

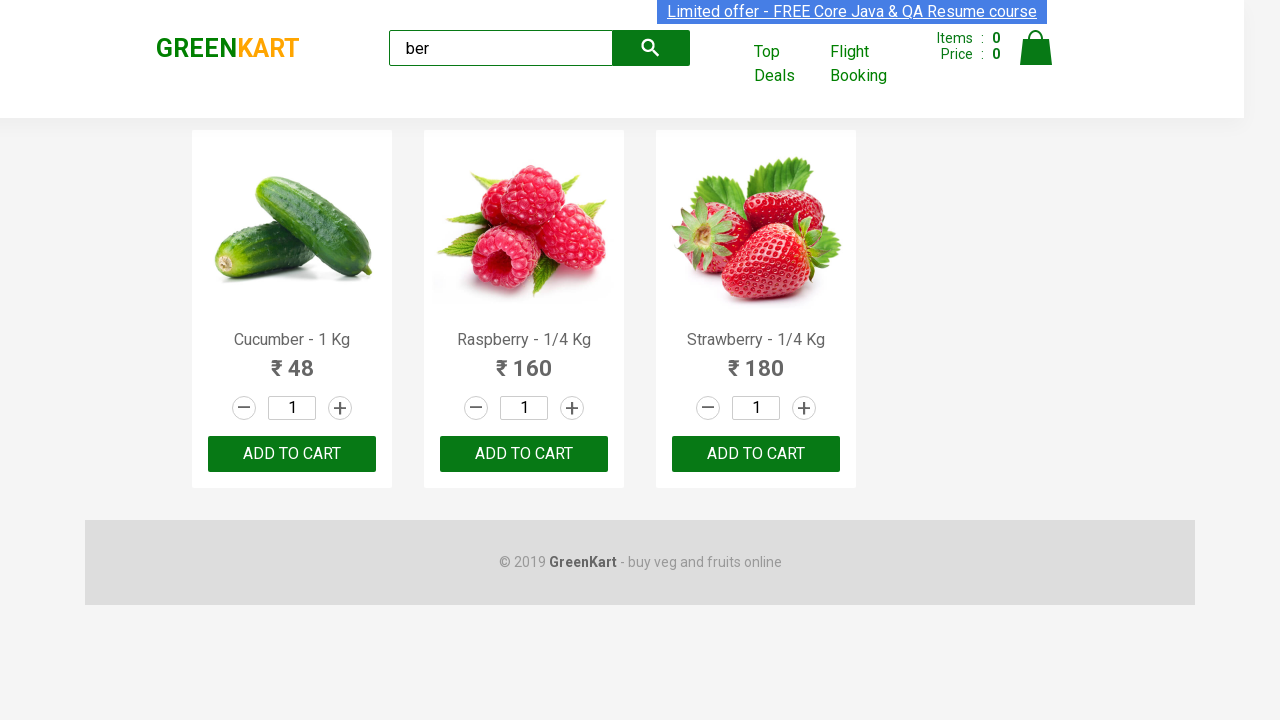